Tests search functionality on testotomasyonu.com by searching for "phone", clicking on the first product result, and verifying the product name contains "phone"

Starting URL: https://testotomasyonu.com

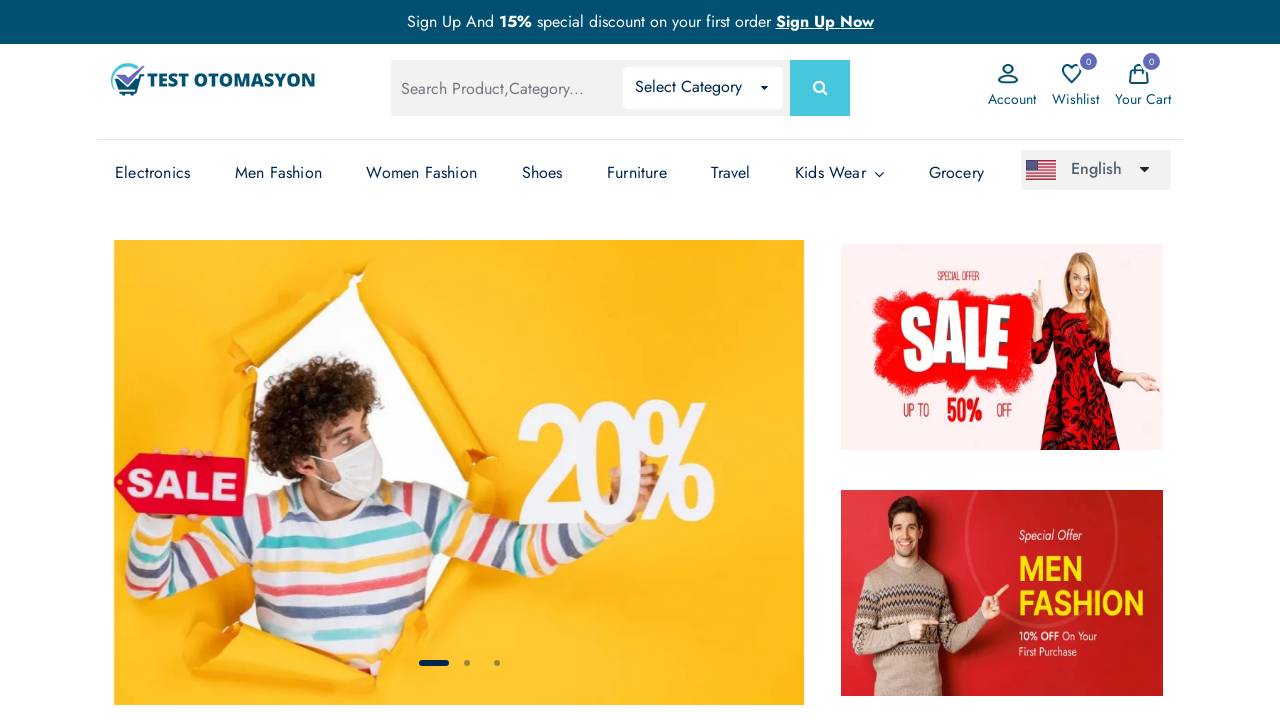

Filled search box with 'phone' on #global-search
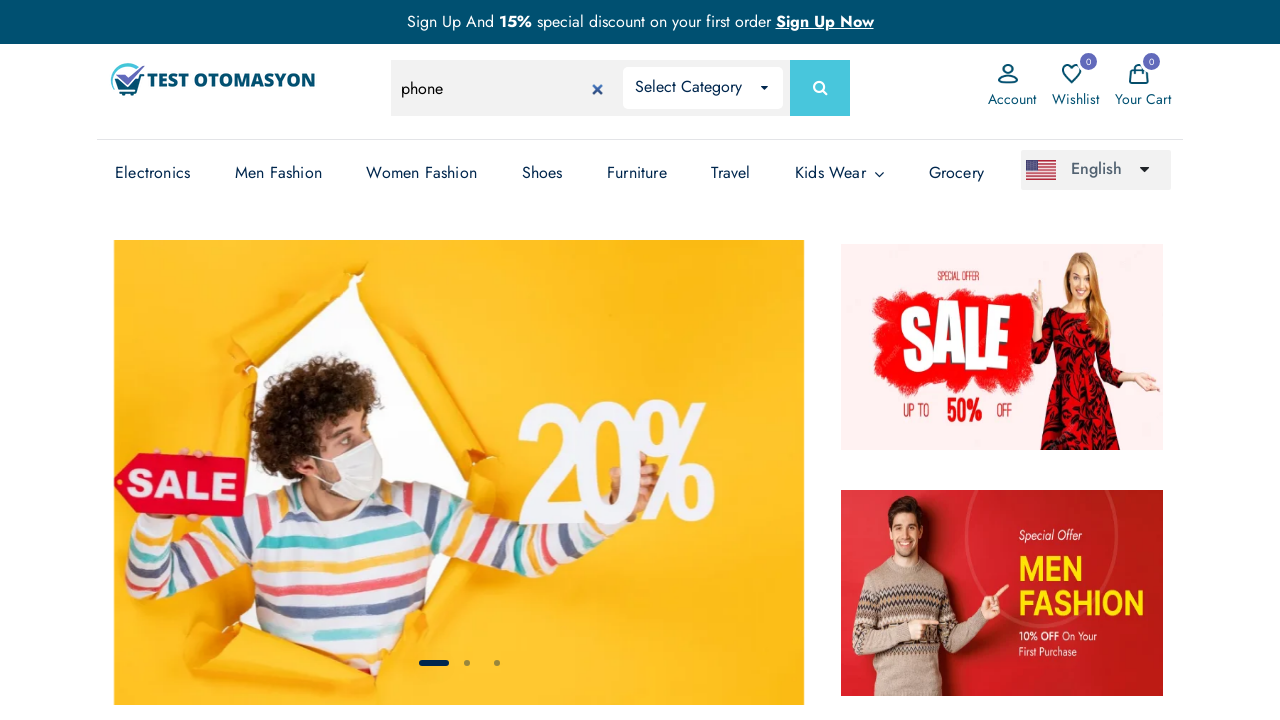

Pressed Enter to submit search for 'phone' on #global-search
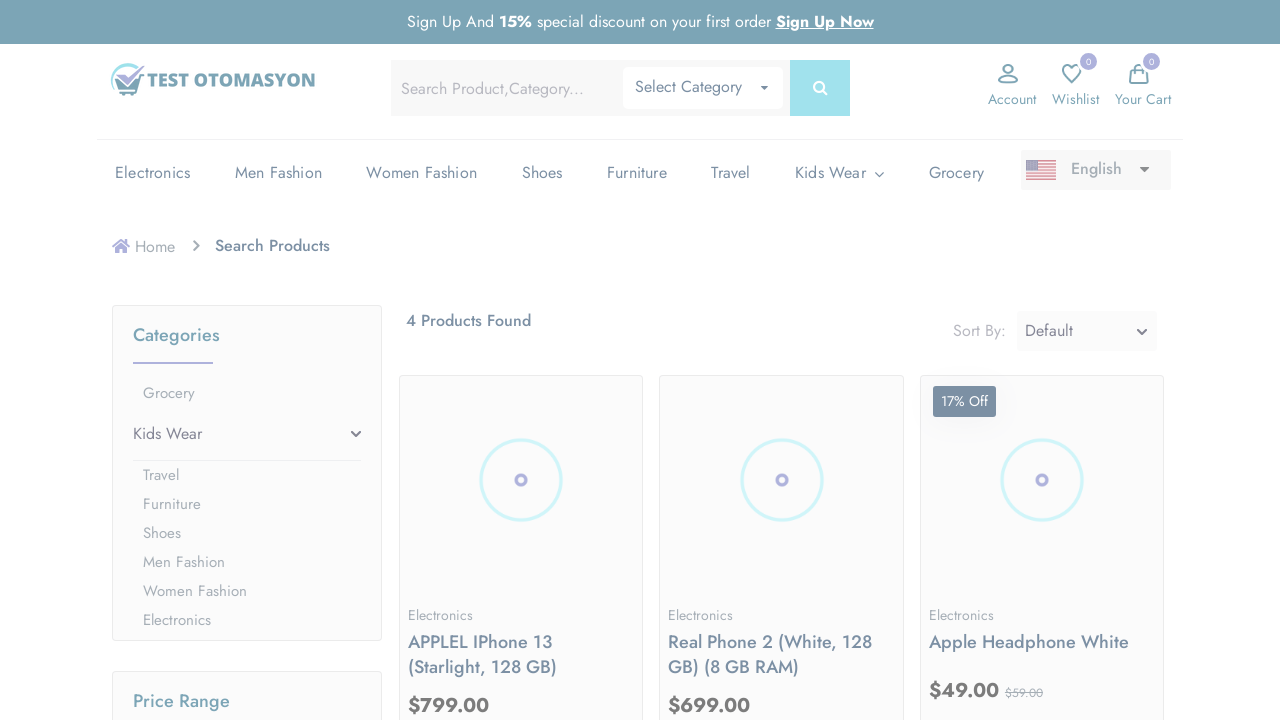

Clicked on the first product image from search results at (521, 480) on (//*[@*='prod-img'])[1]
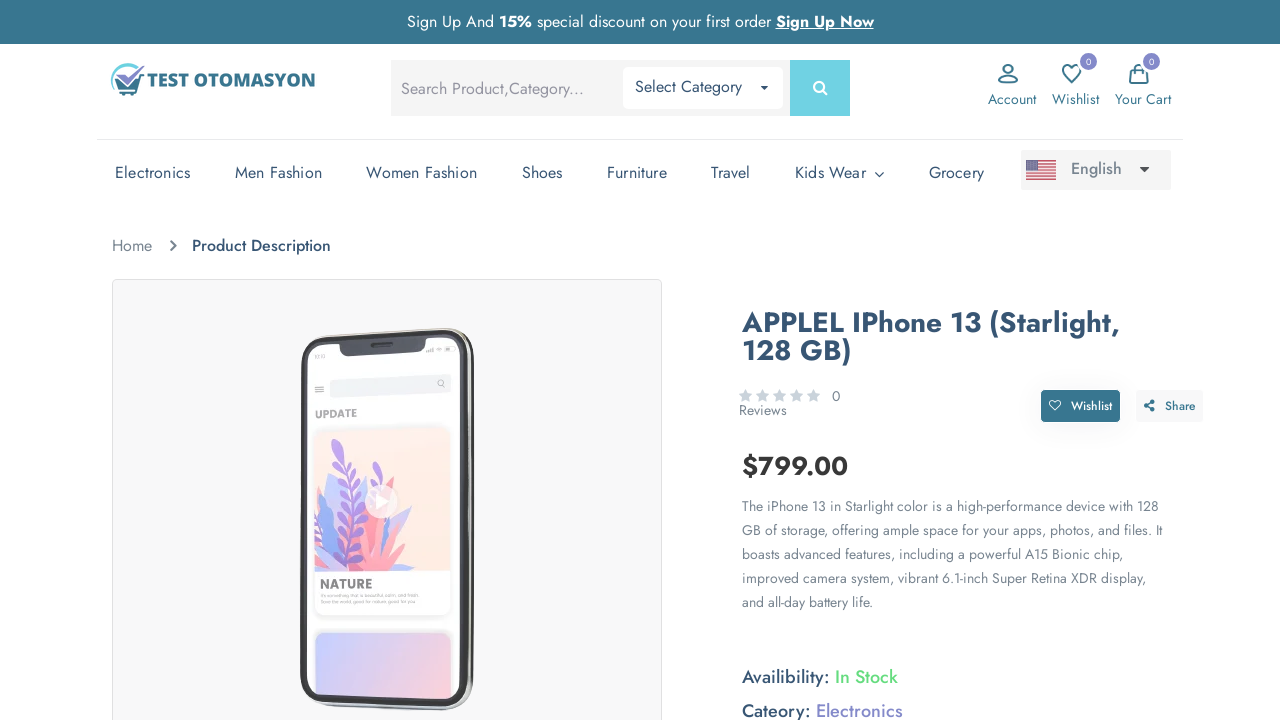

Product details page loaded with product name heading visible
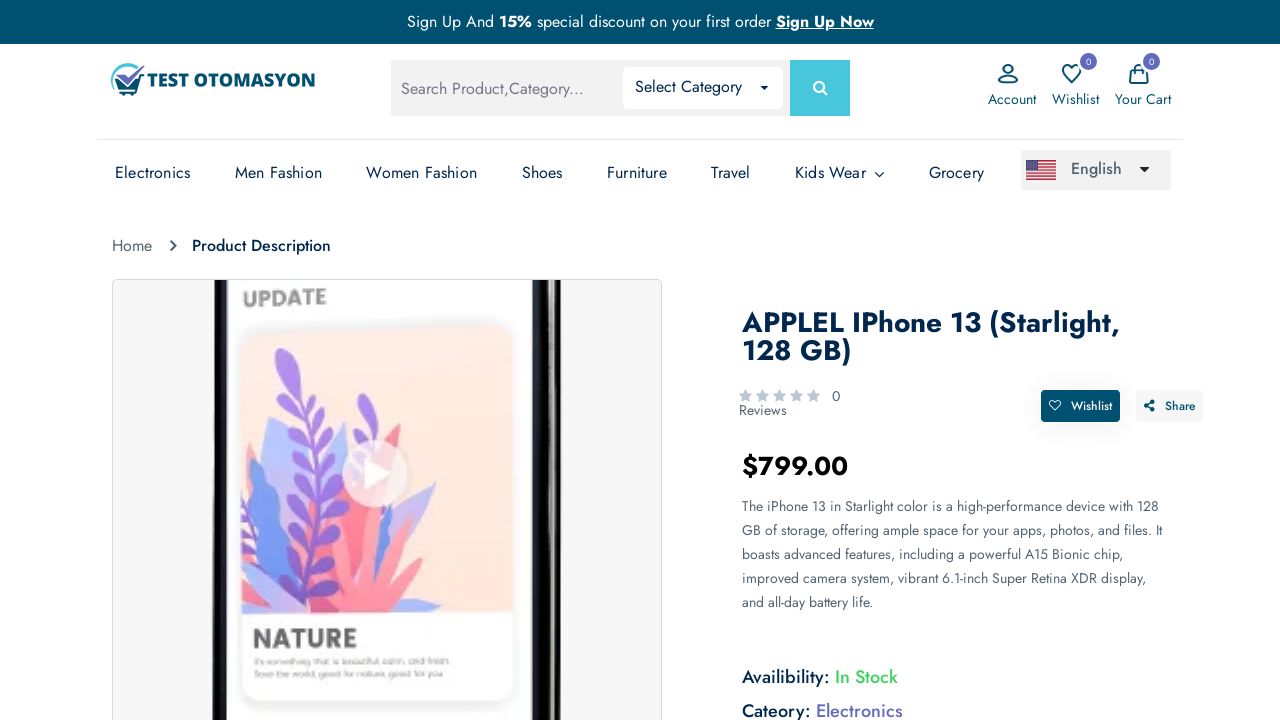

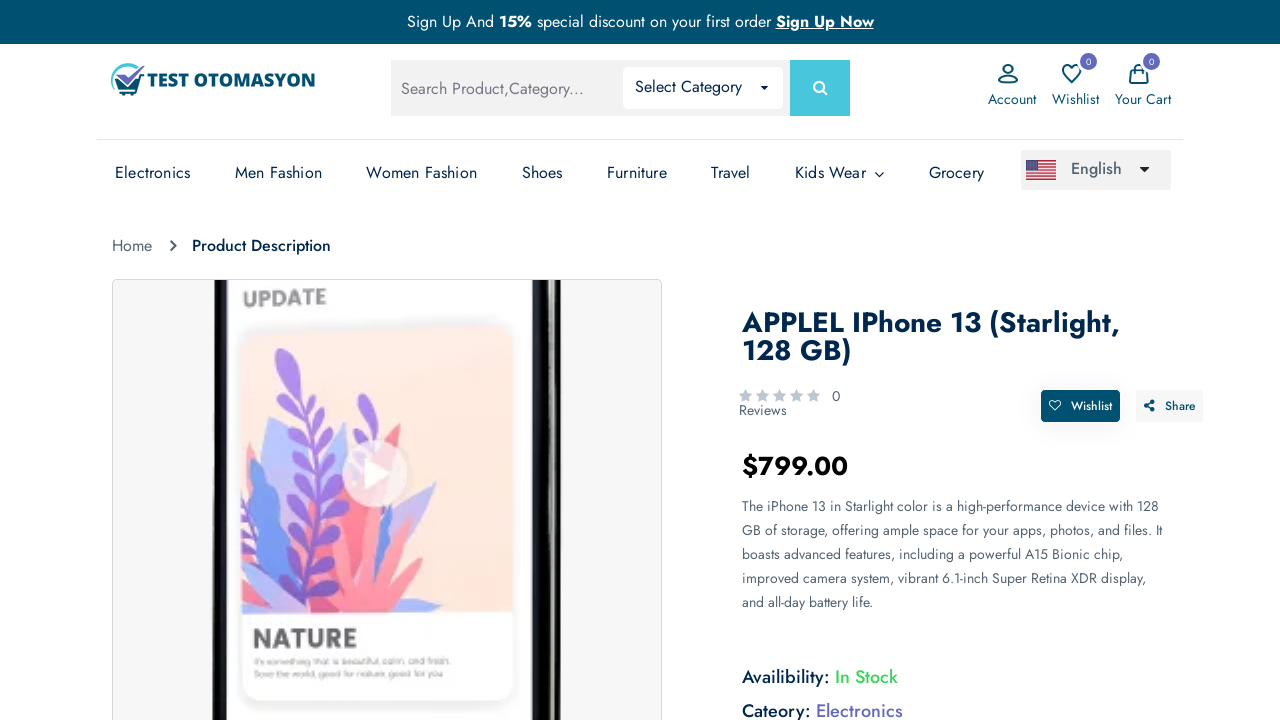